Switches to an iframe, fills a form field inside it, and switches back to main content

Starting URL: https://testeroprogramowania.github.io/selenium/iframe.html

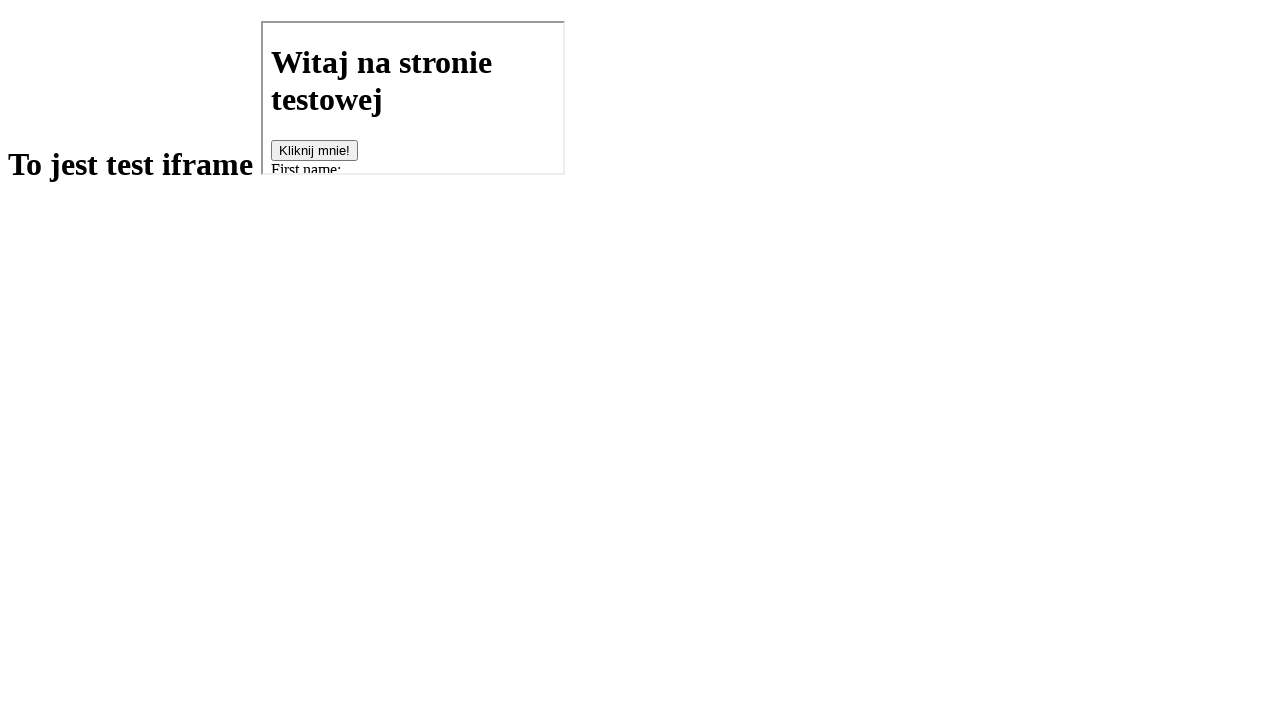

Navigated to iframe test page
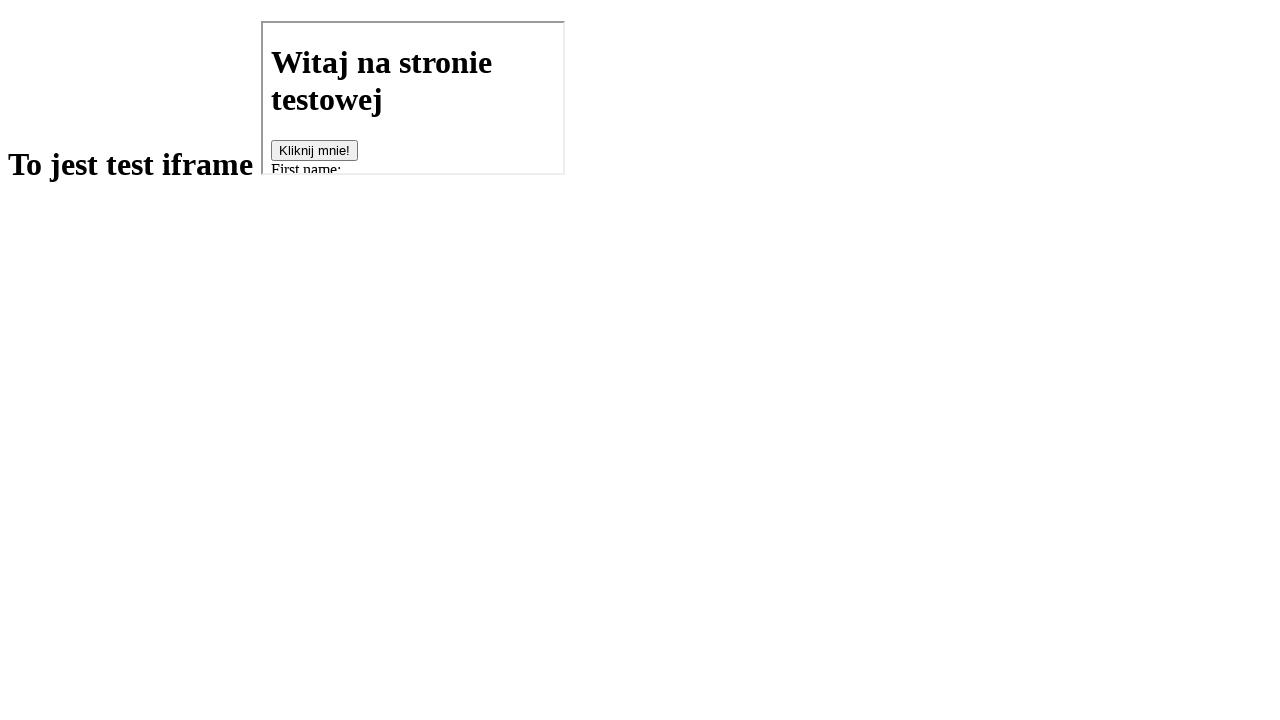

Located iframe with src='basics.html'
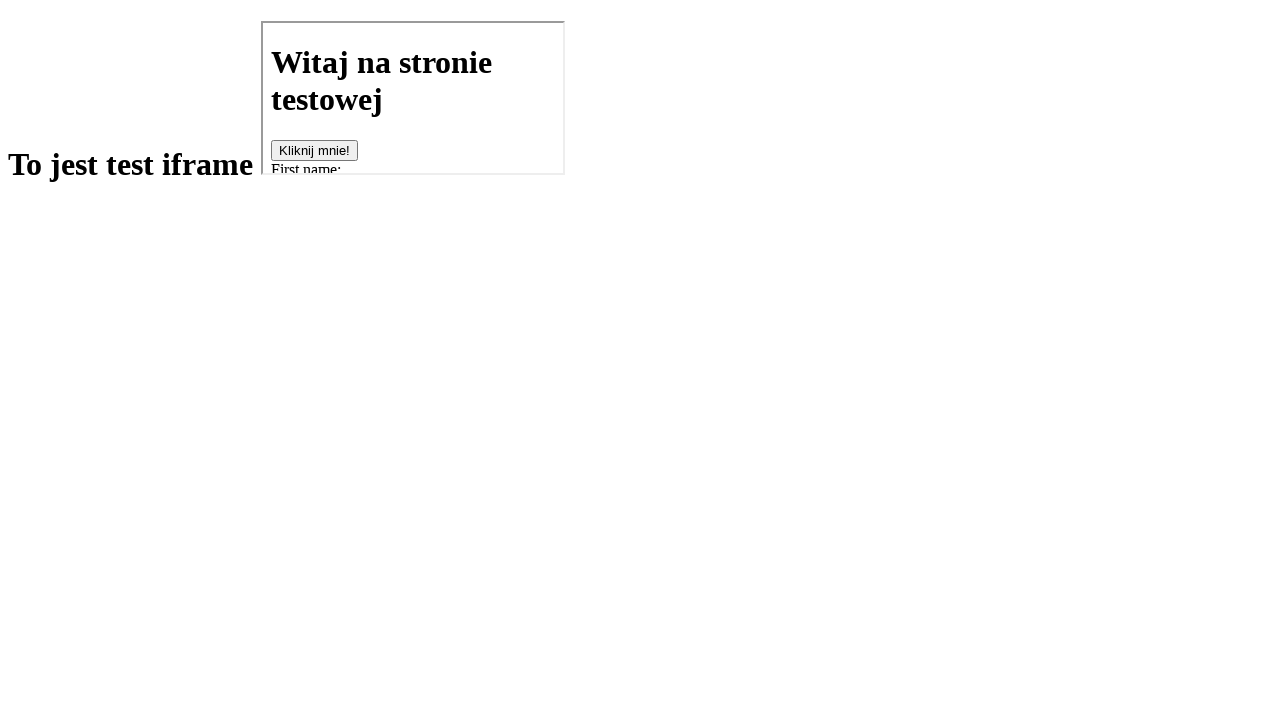

Filled form field #fname inside iframe with 'Artur' on iframe[src='basics.html'] >> internal:control=enter-frame >> #fname
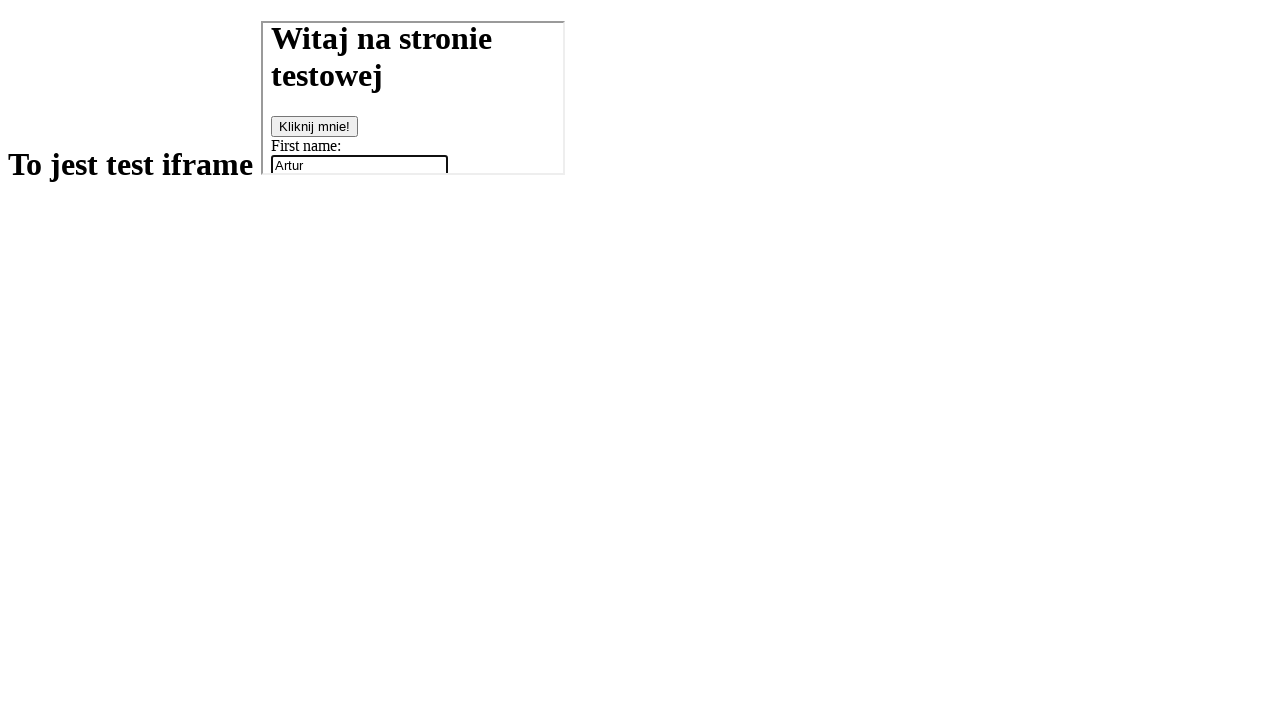

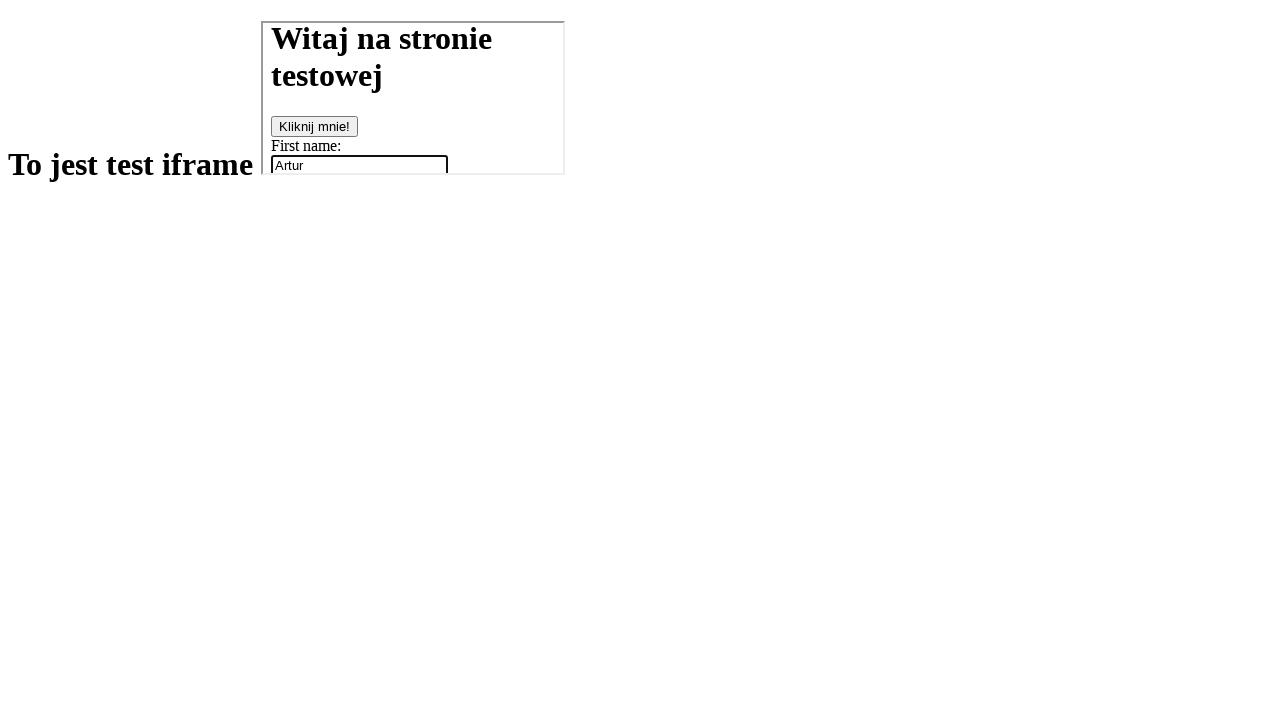